Opens the OrangeHRM demo site and verifies the page loads successfully

Starting URL: https://opensource-demo.orangehrmlive.com/

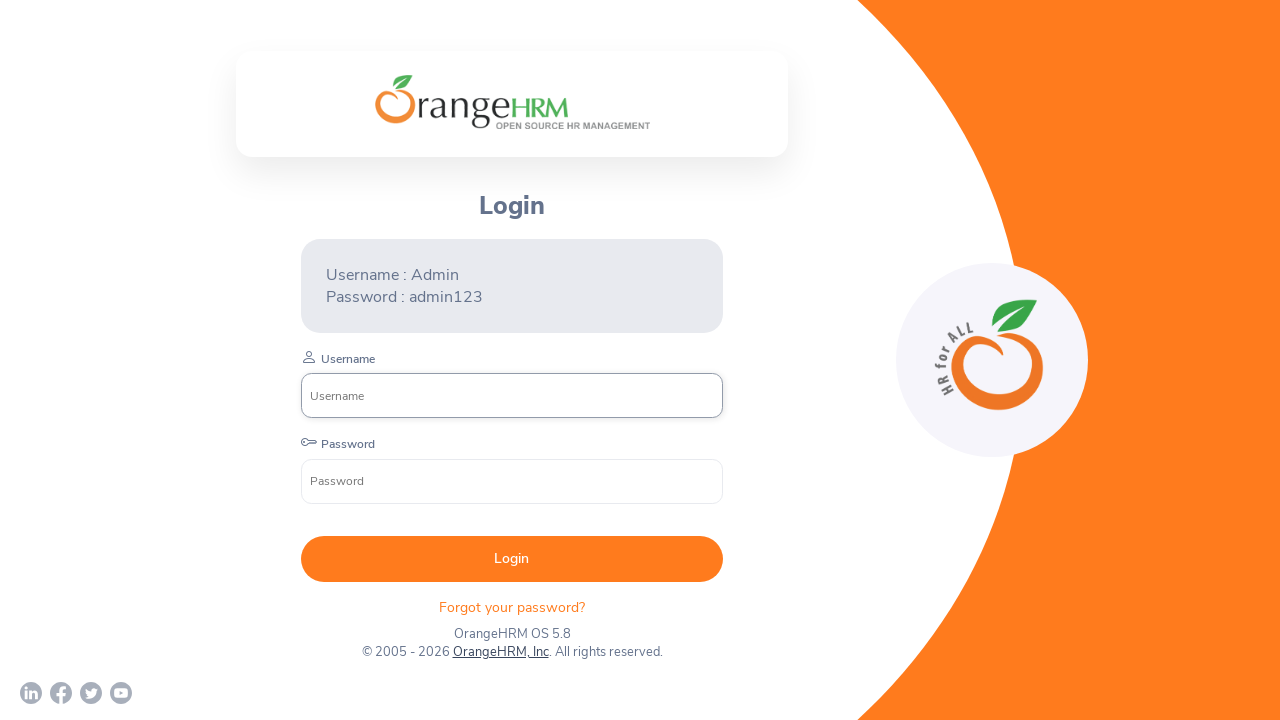

Page DOM content loaded
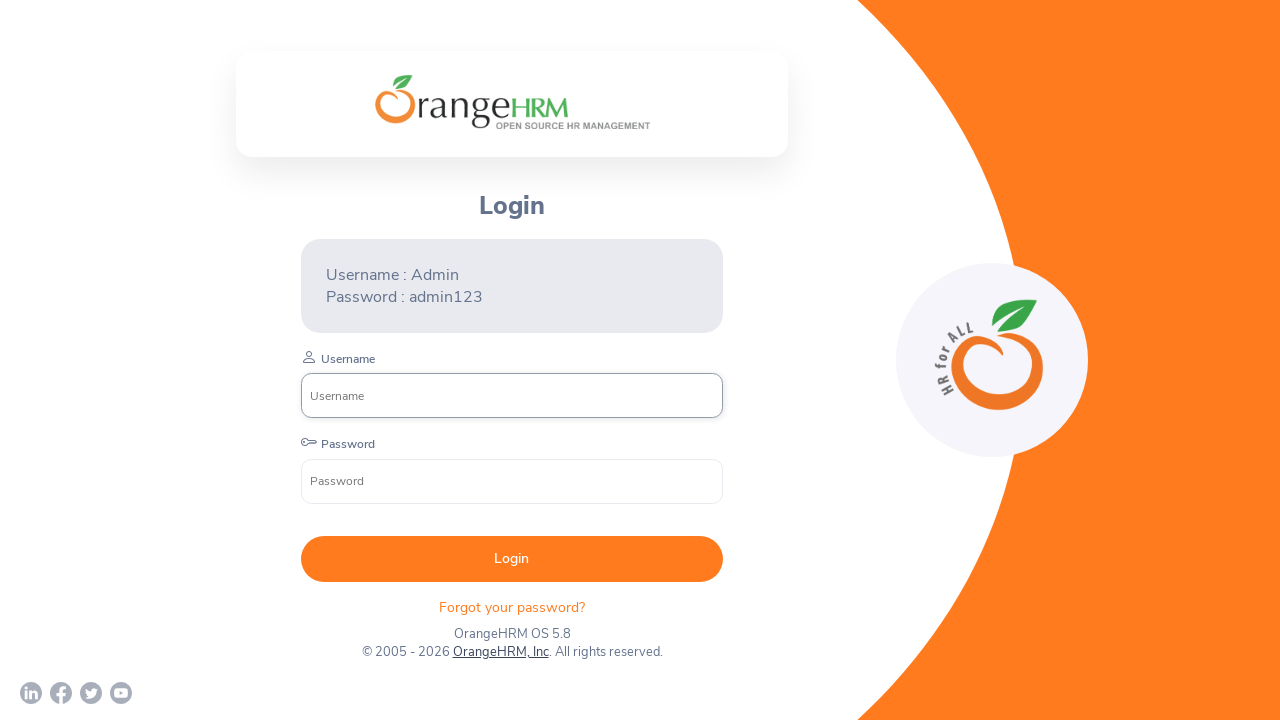

OrangeHRM login form element became visible
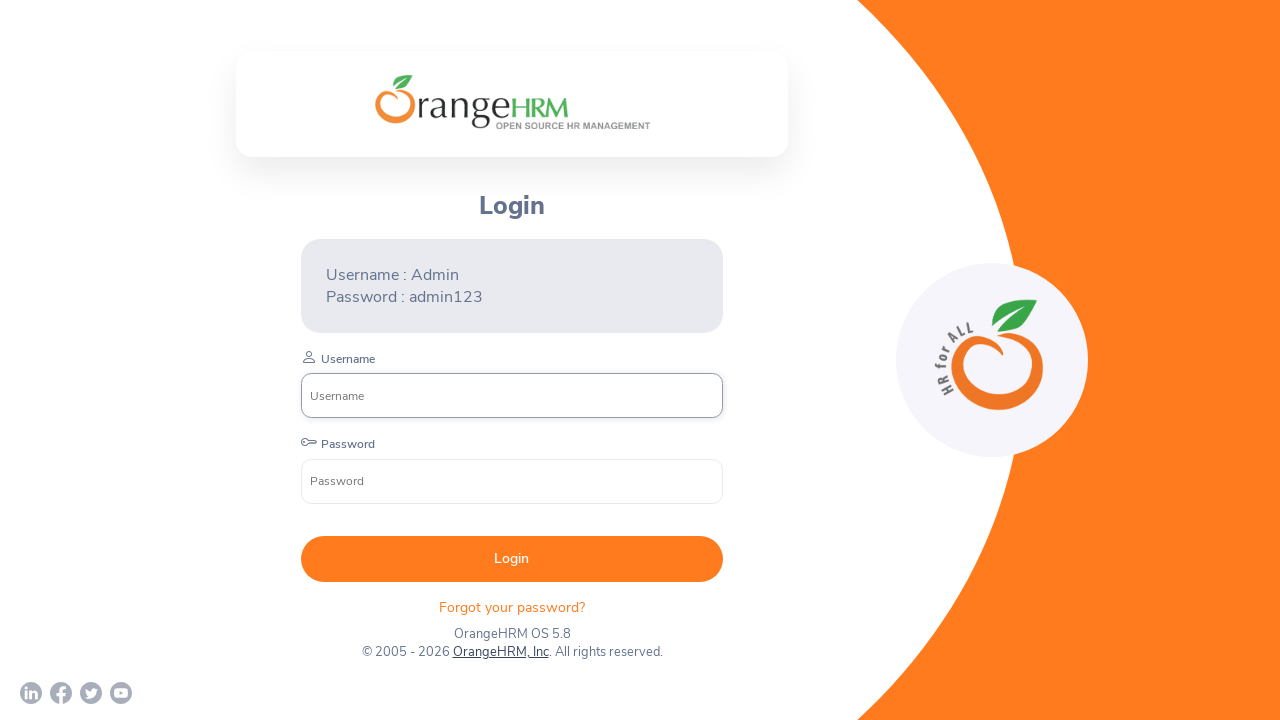

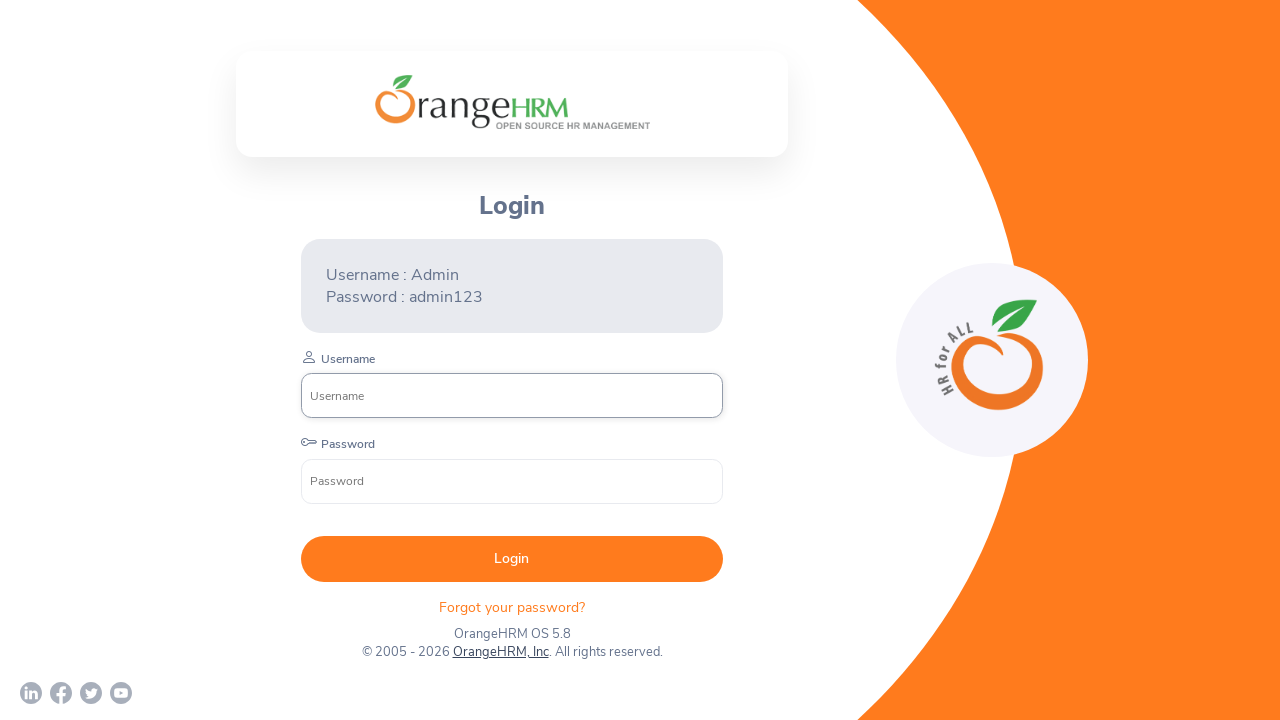